Tests that a button becomes visible after a delay on the dynamic properties page

Starting URL: https://demoqa.com/dynamic-properties

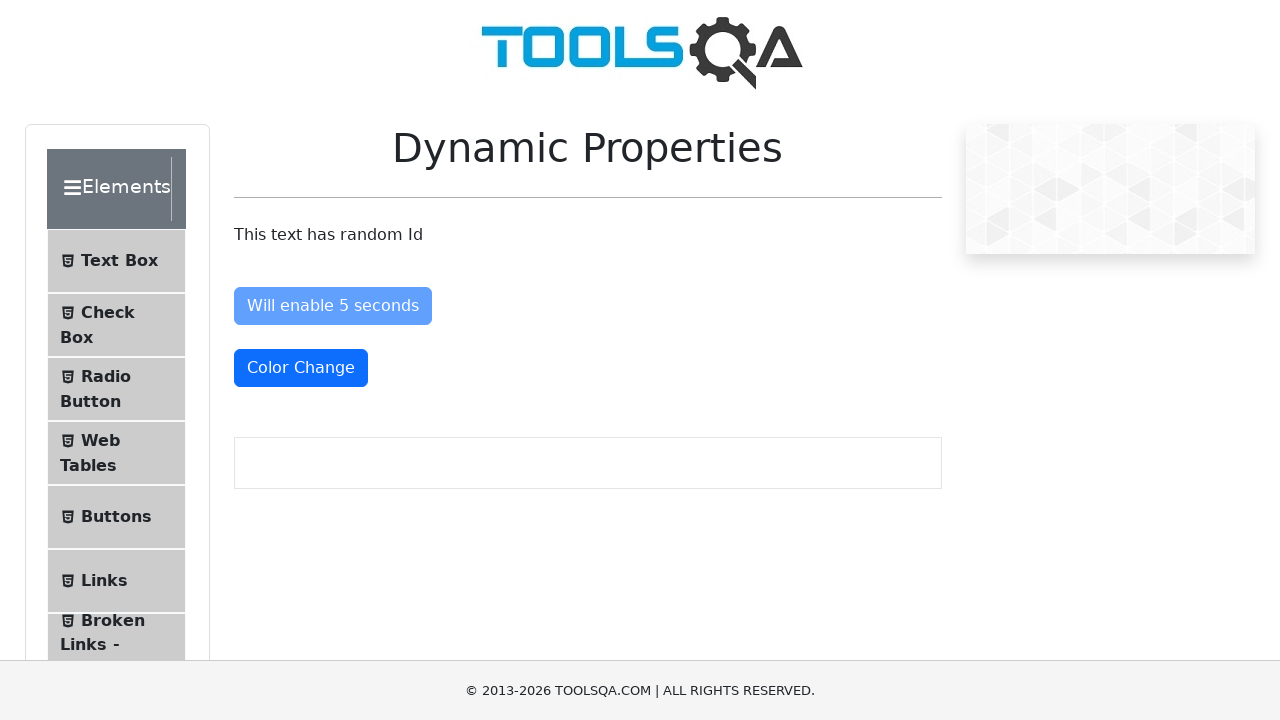

Waited for 'Visible After' button to become visible (6 second timeout)
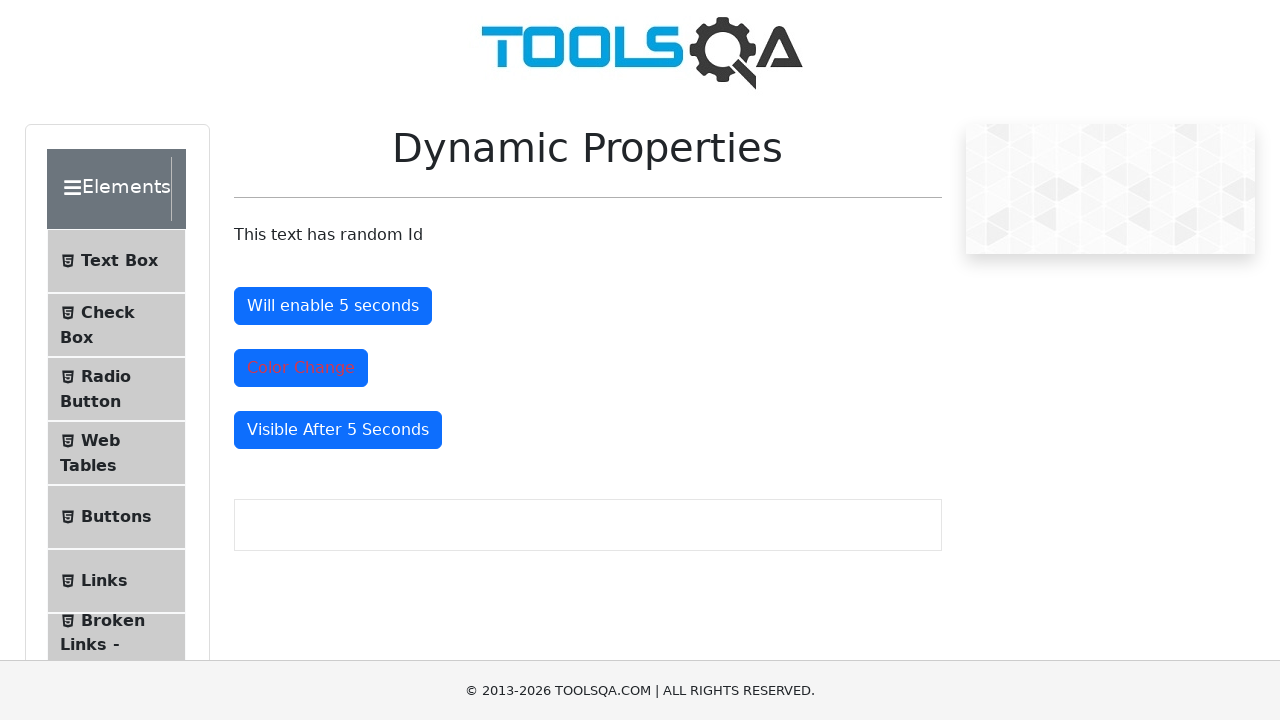

Located the 'Visible After' button element
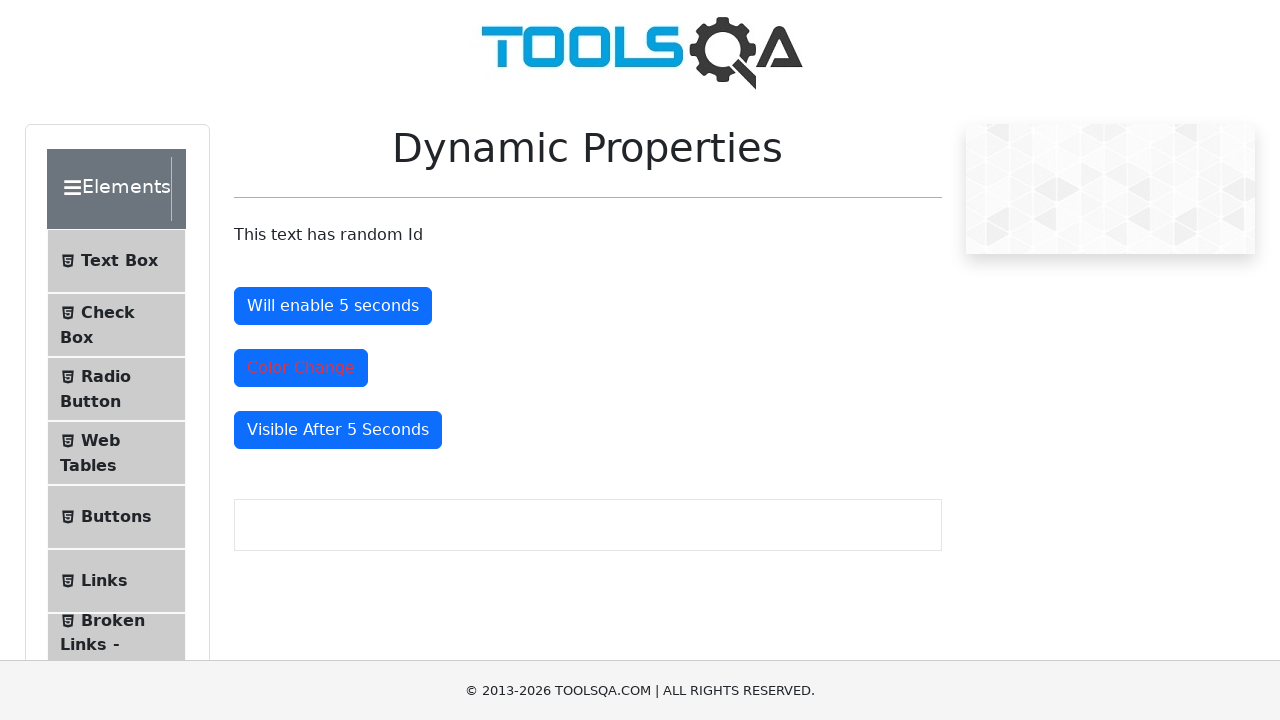

Verified that the 'Visible After' button is visible
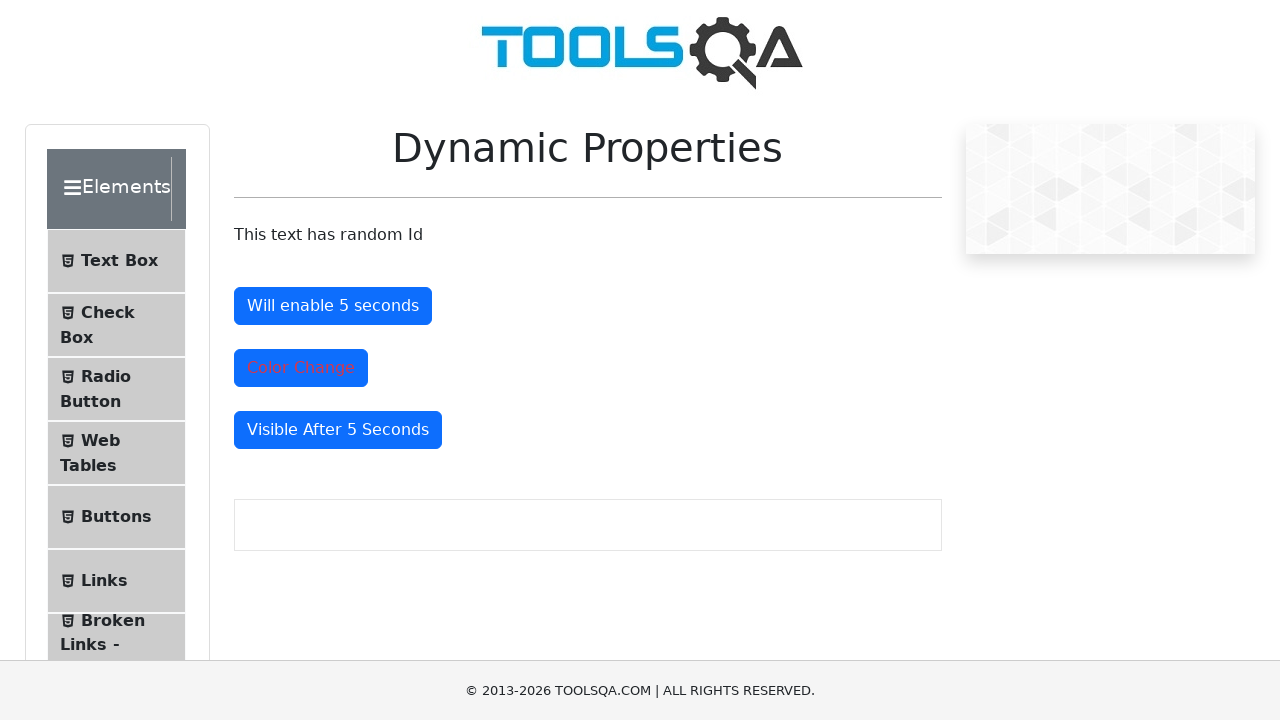

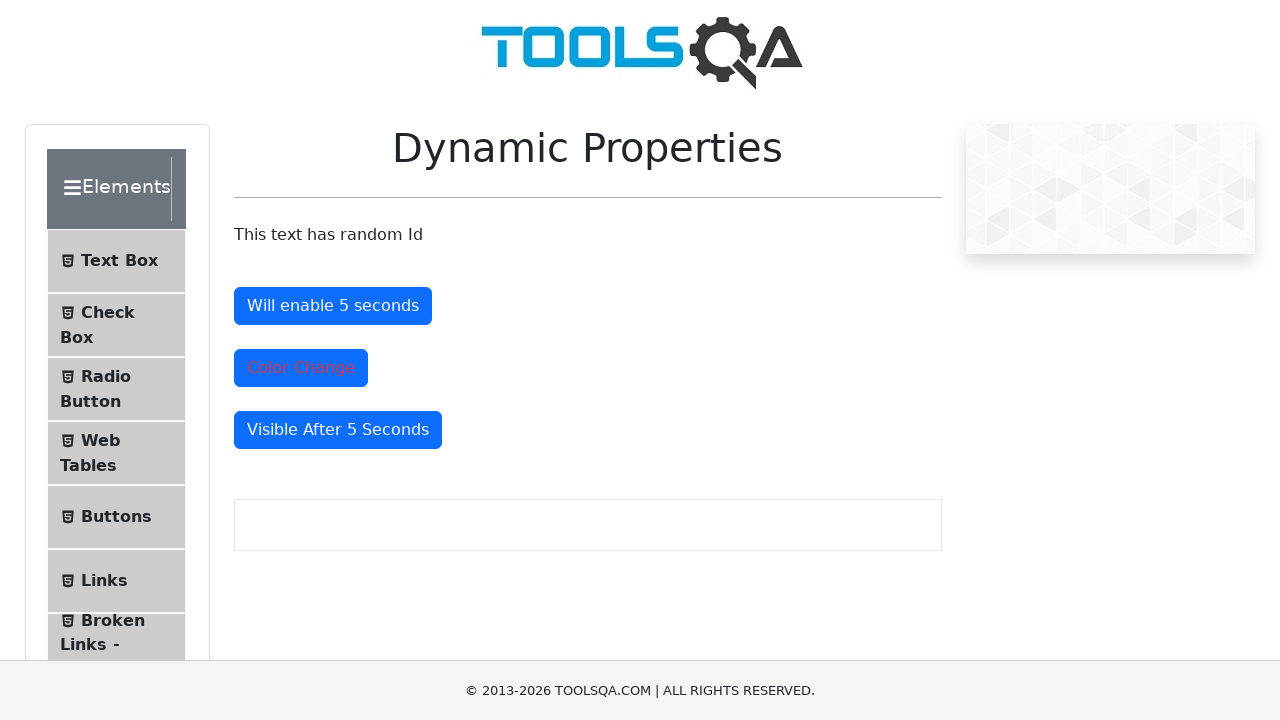